Tests triple-level navigation menu handling by right-clicking to open a context menu, then hovering through multiple menu levels before clicking the final item

Starting URL: http://deluxe-menu.com/popup-mode-sample.html

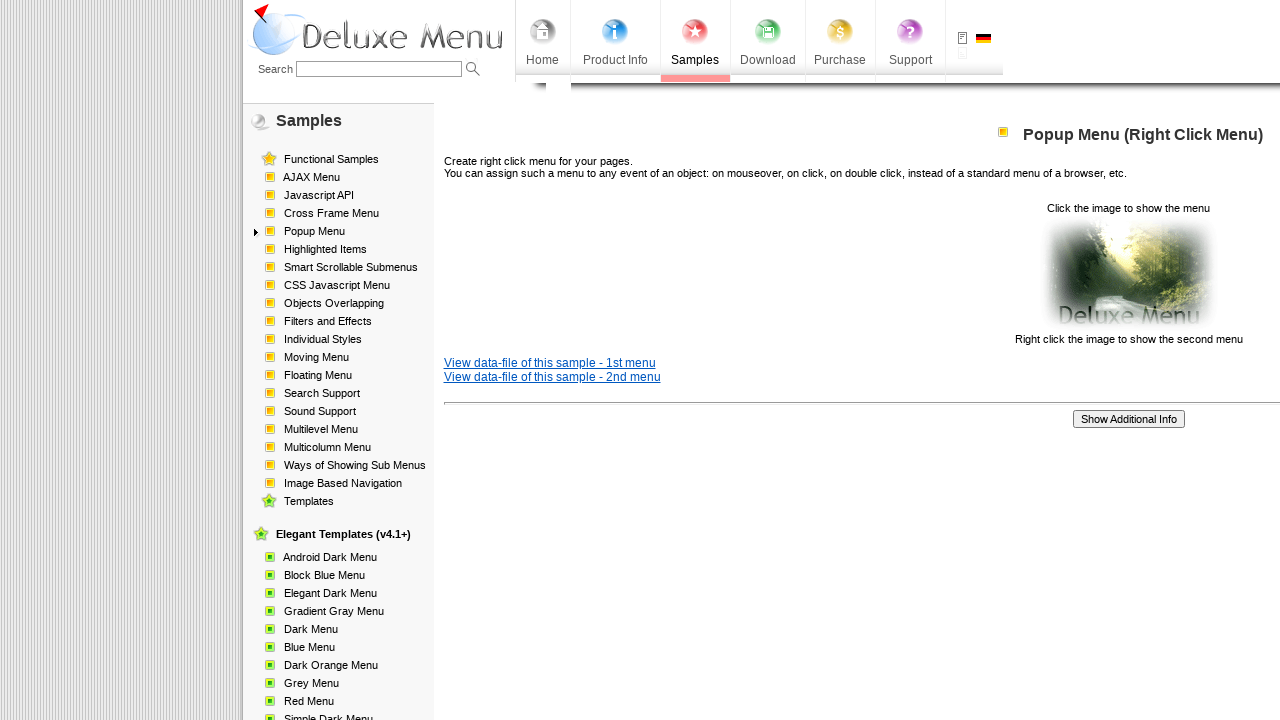

Right-clicked on 'Click the image to show the menu' to open context menu at (640, 274) on text='Click the image to show the menu'
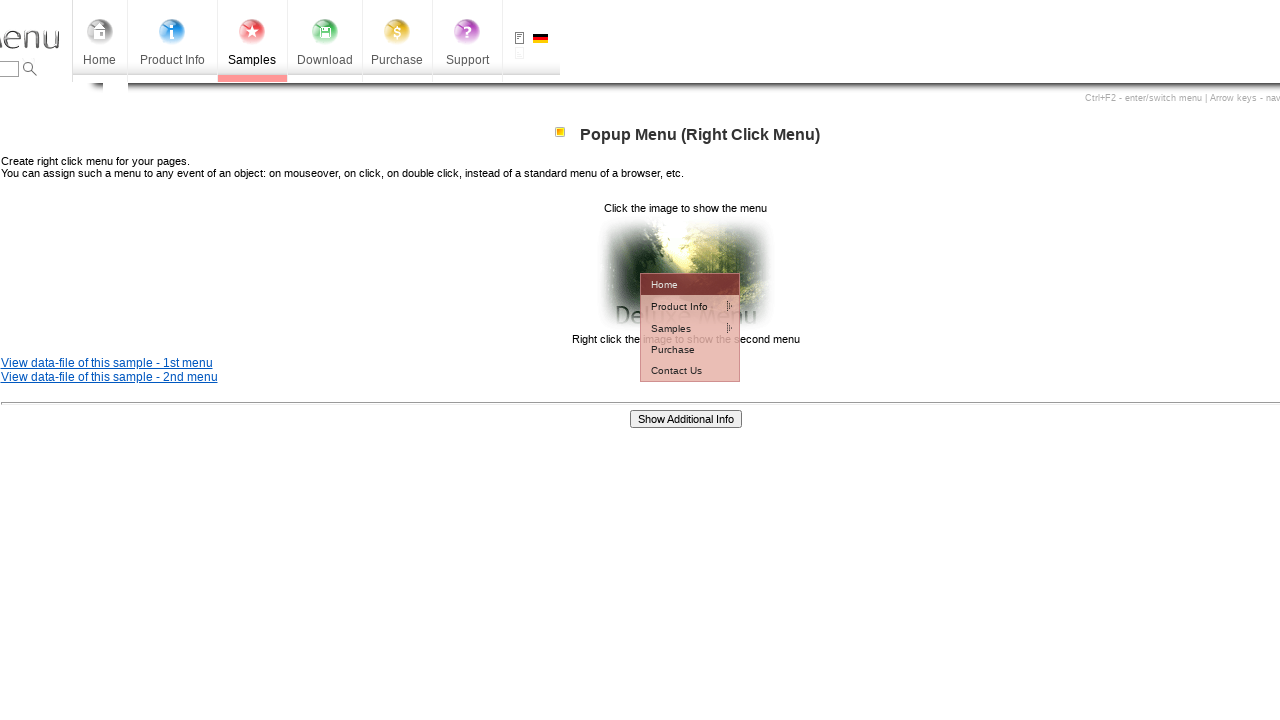

Hovered over first menu level item at (677, 306) on td#dm2m1i1tdT
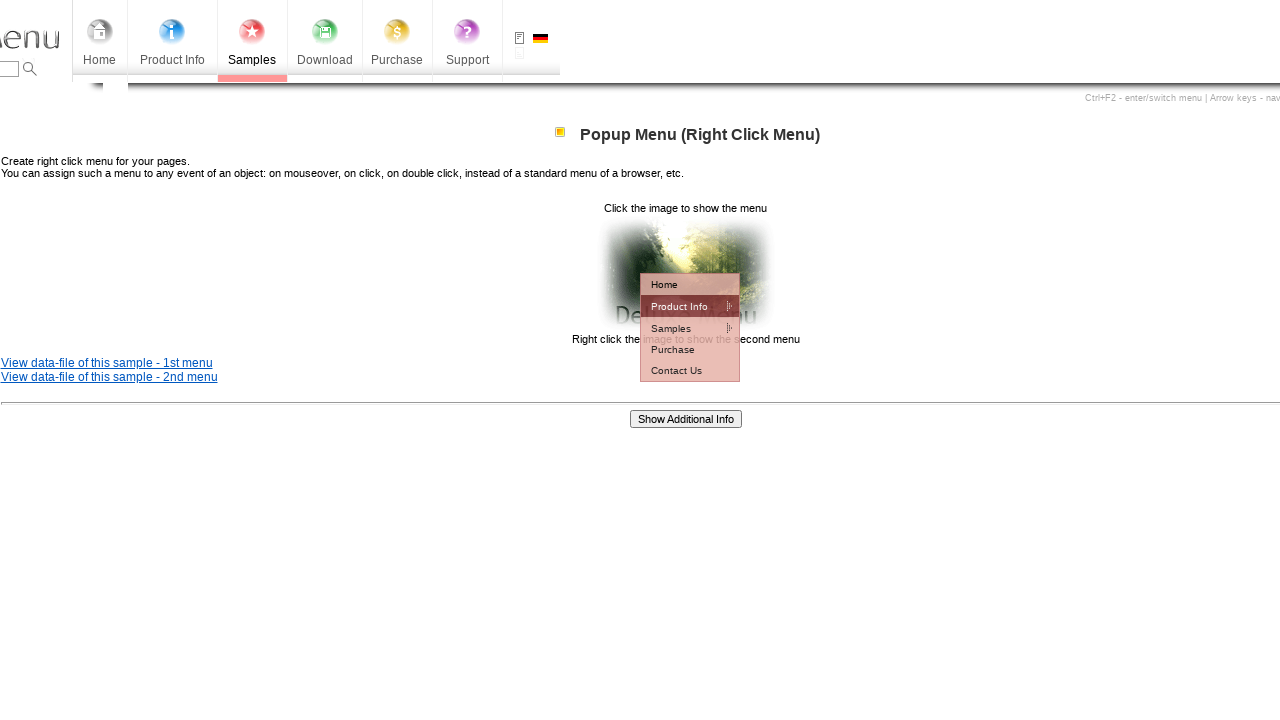

Hovered over second menu level item at (788, 327) on td#dm2m2i1tdT
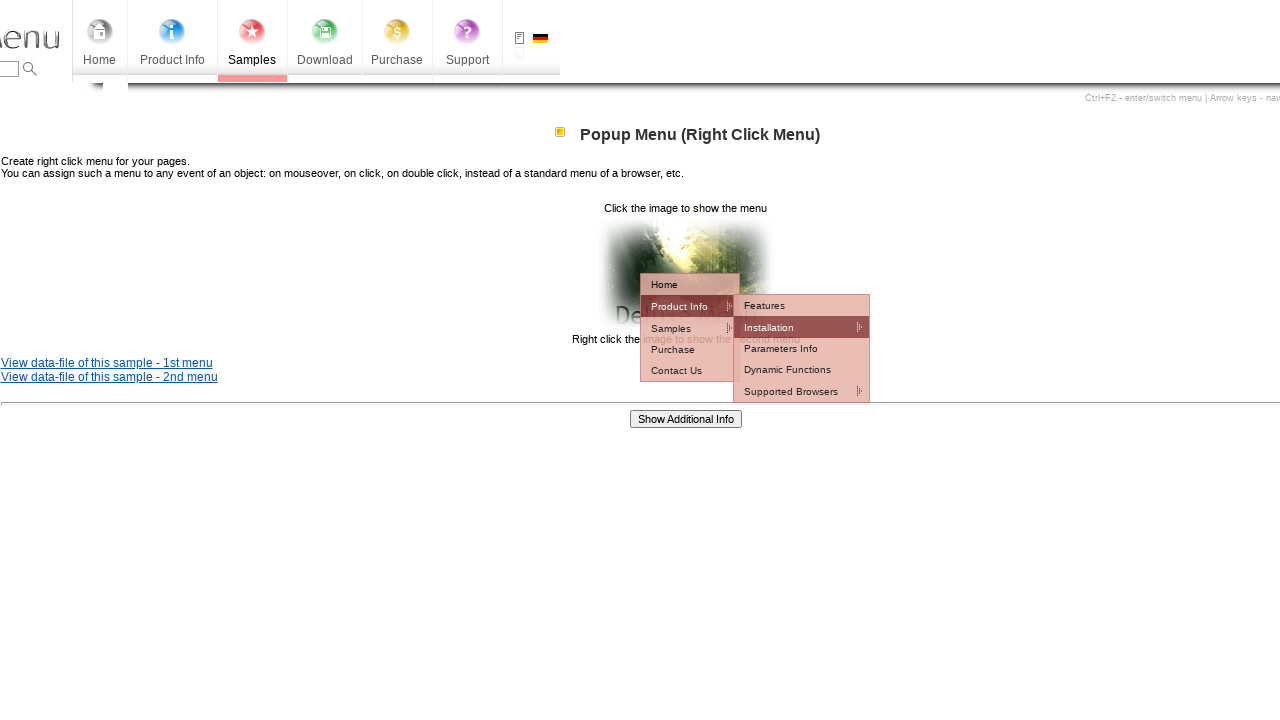

Clicked on third menu level item at (915, 348) on td#dm2m3i1tdT
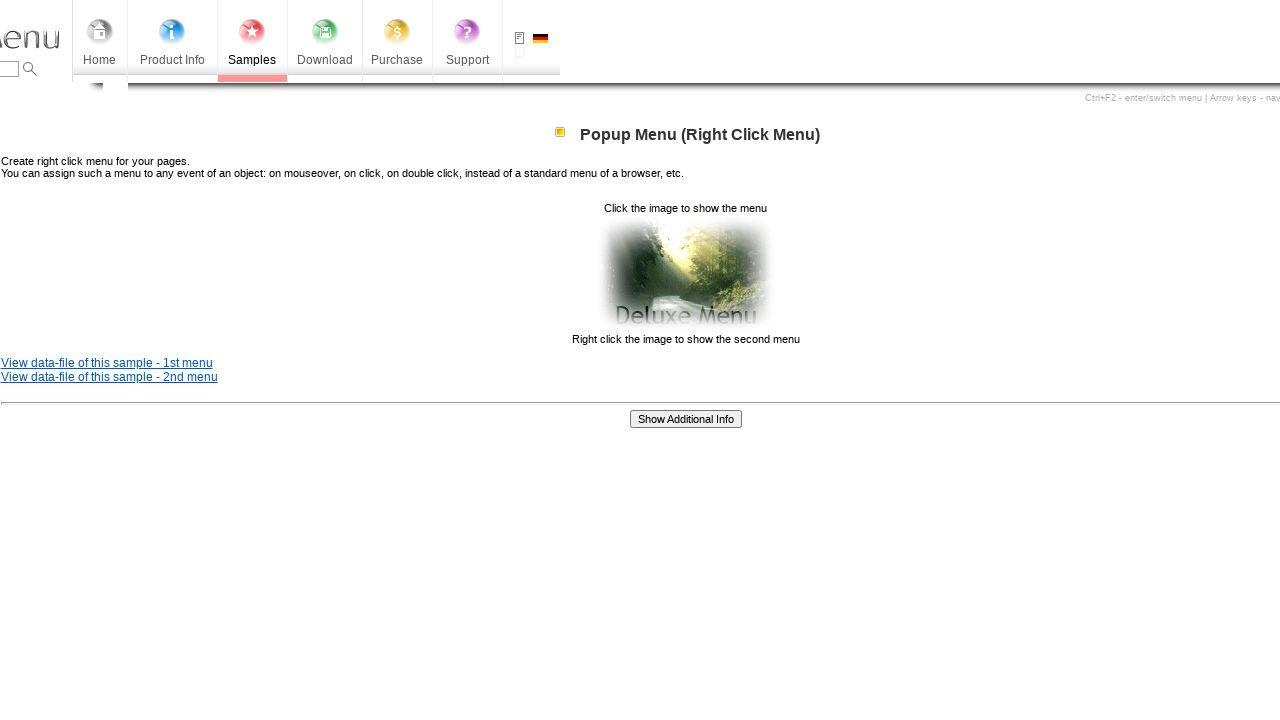

Waited 2 seconds for action to complete
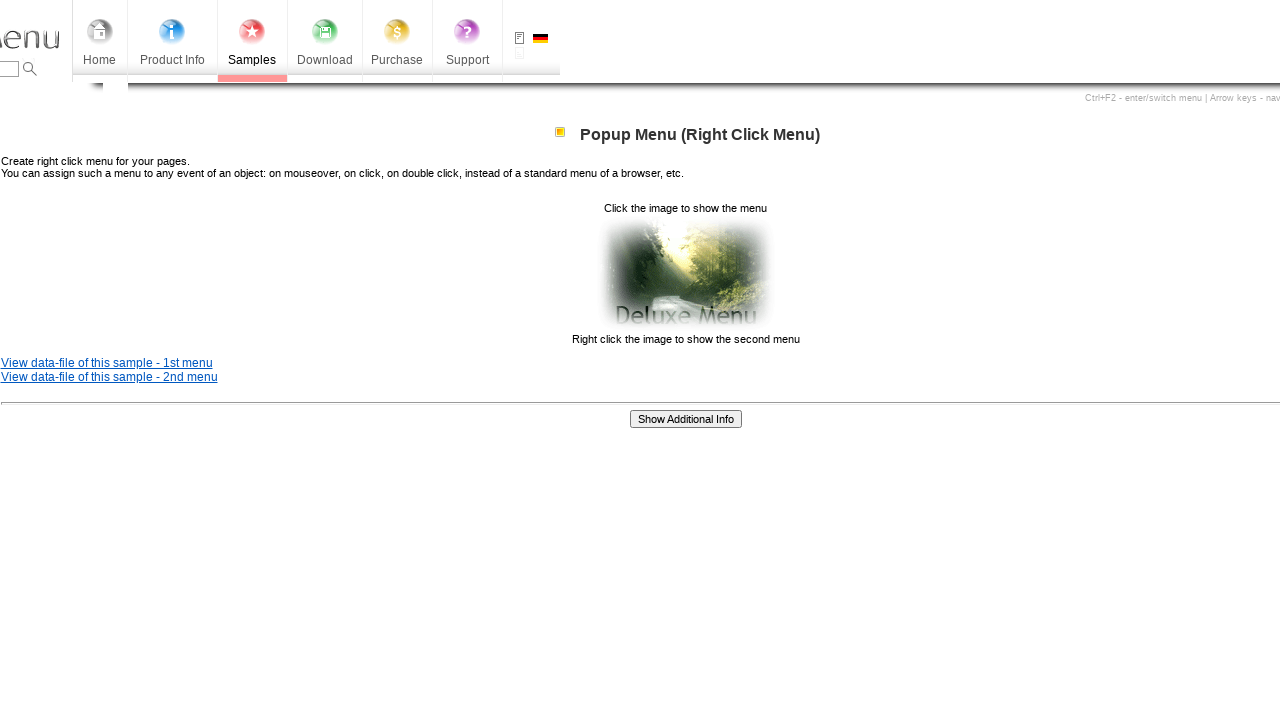

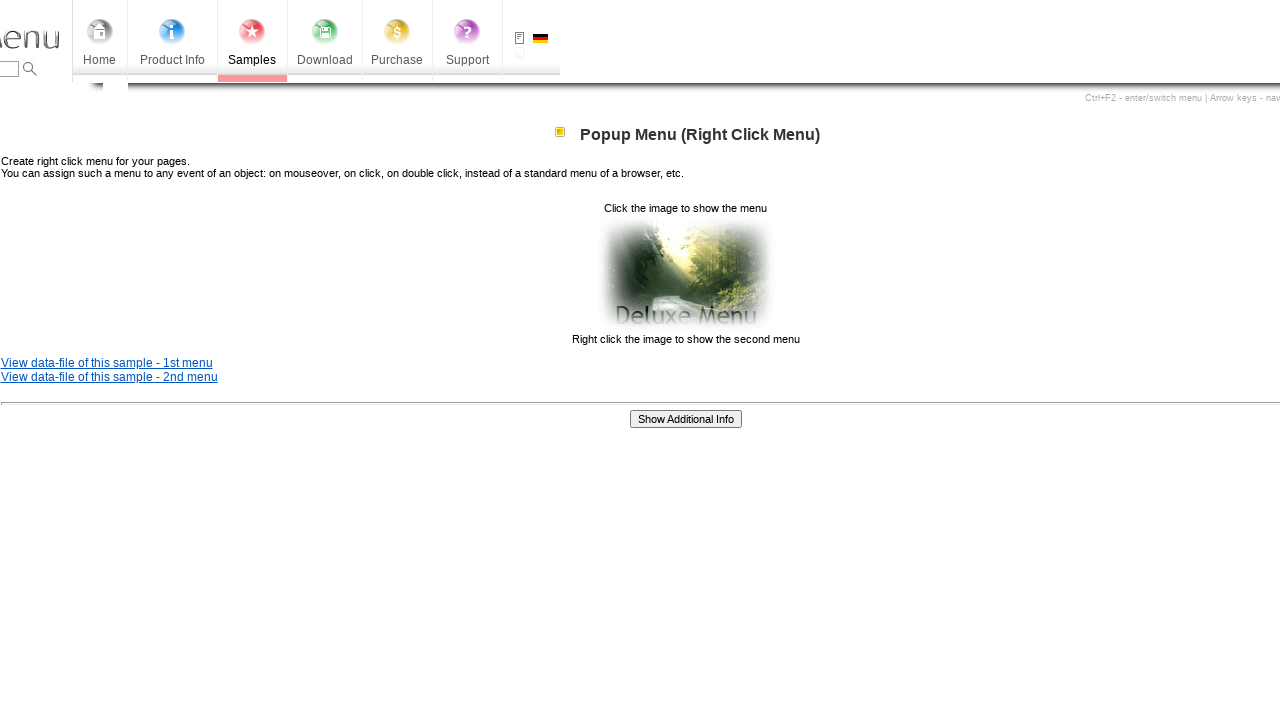